Tests online shopping functionality by adding specific vegetables (Cucumber, Brocolli, Beetroot) to the cart from a product listing page

Starting URL: https://rahulshettyacademy.com/seleniumPractise/#/

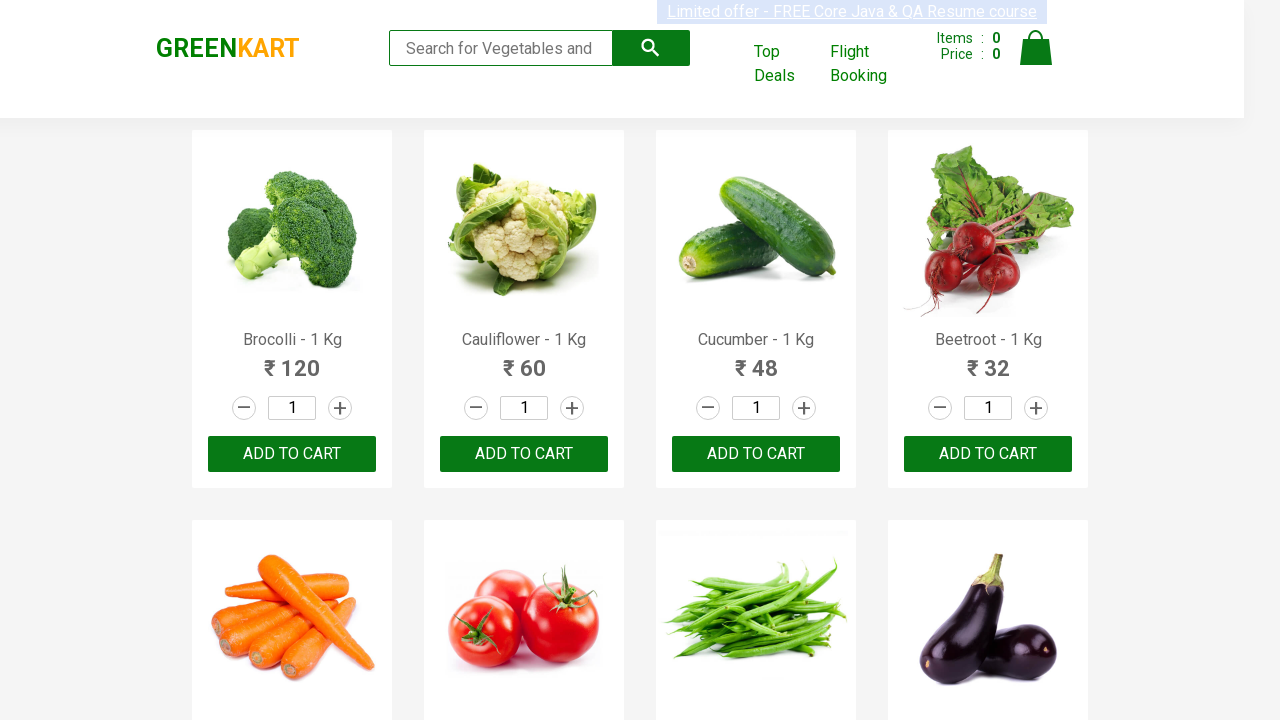

Waited for product listings to load
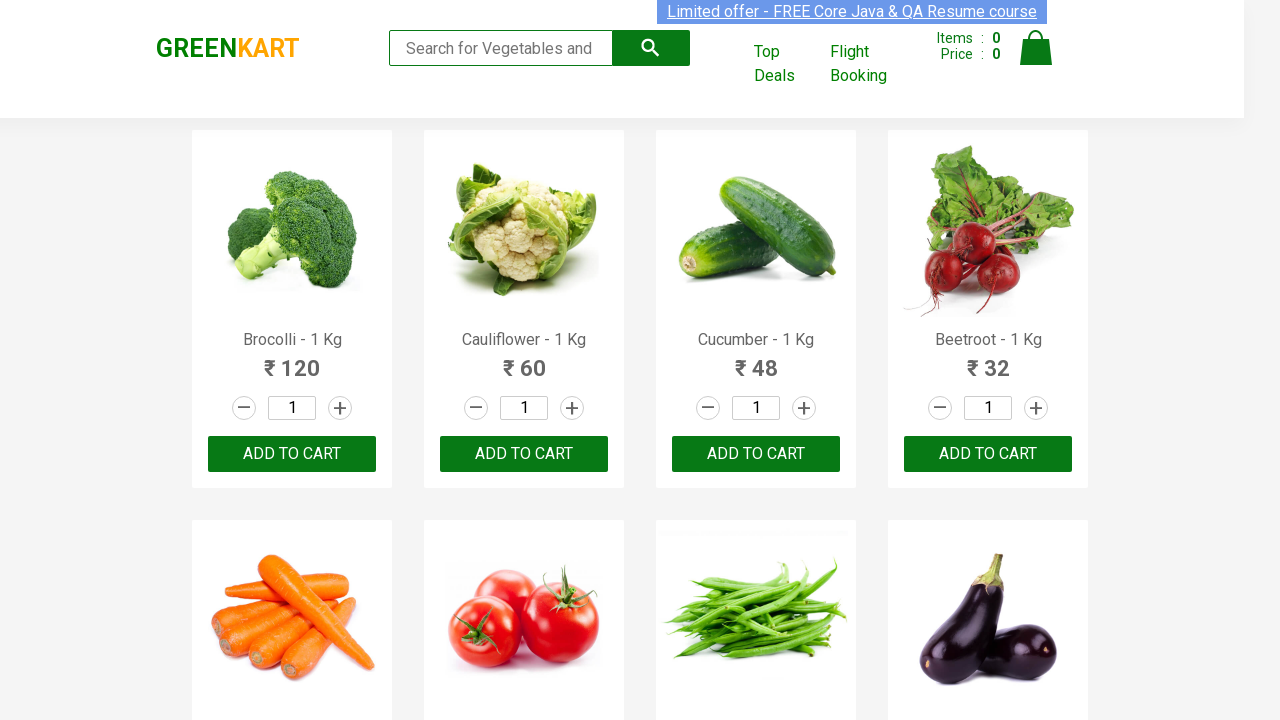

Retrieved all product elements from the page
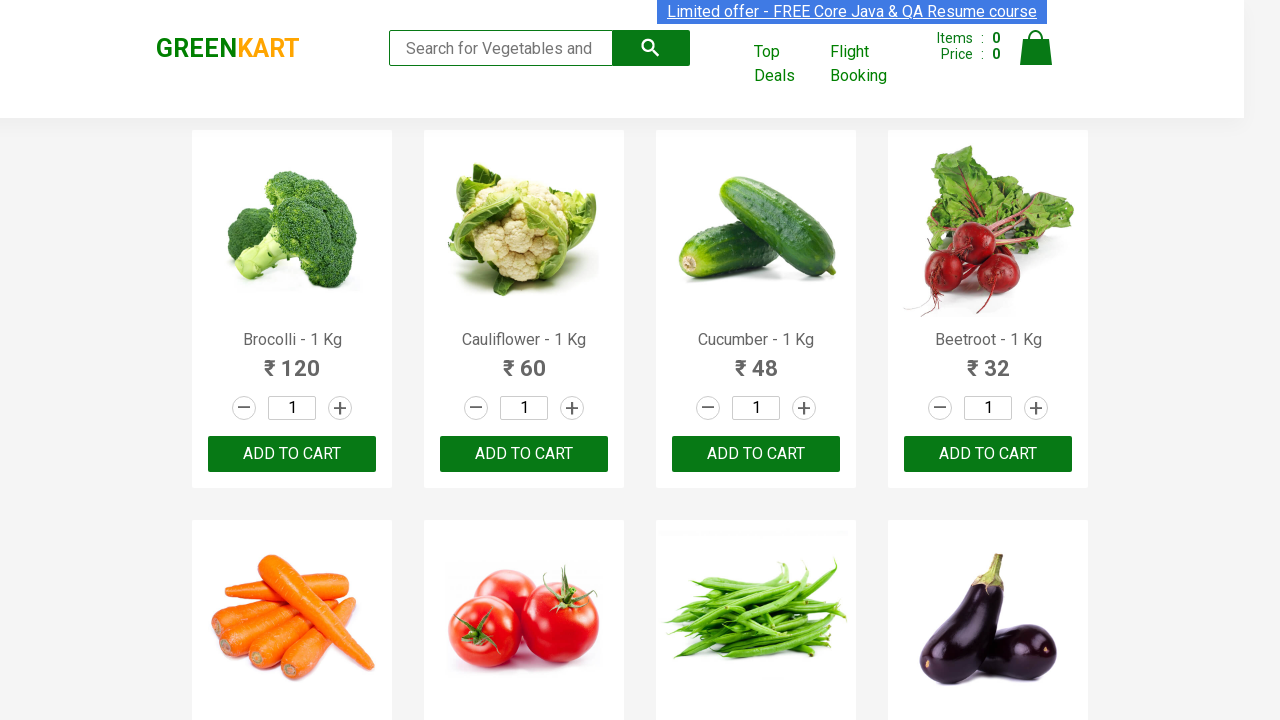

Added Brocolli to cart at (292, 454) on xpath=//div[@class='product-action']/button >> nth=0
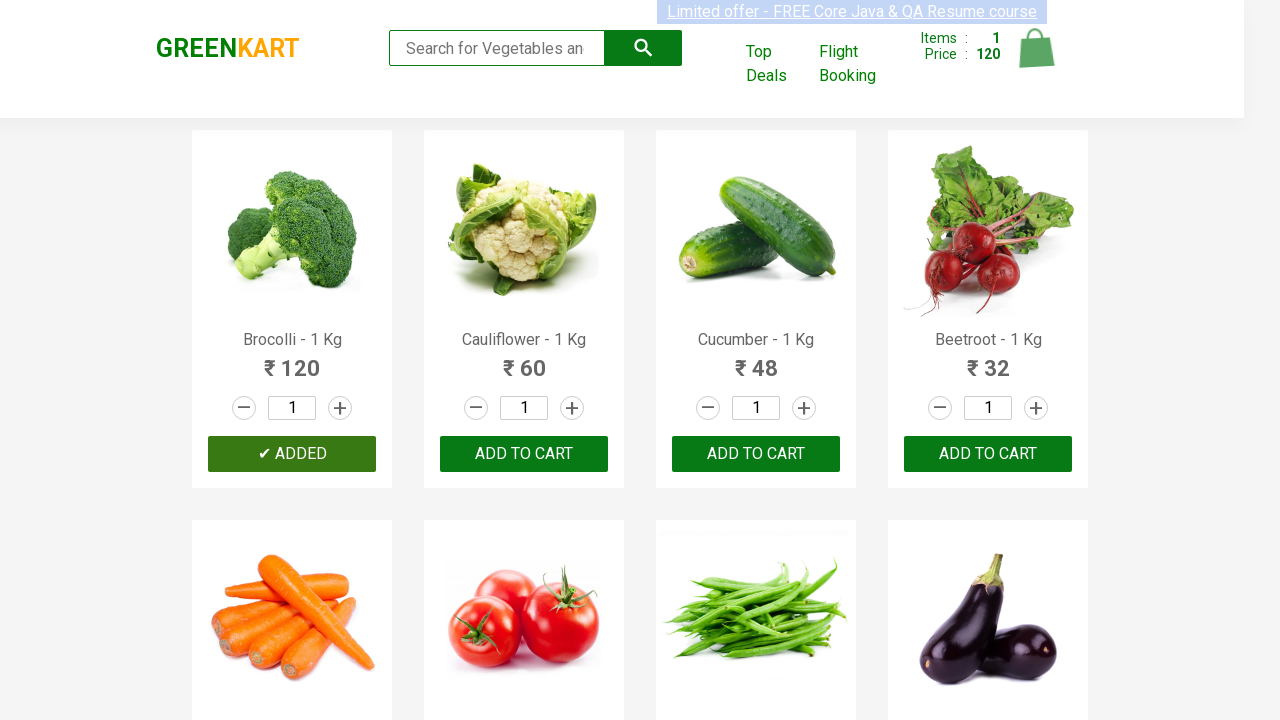

Added Cucumber to cart at (756, 454) on xpath=//div[@class='product-action']/button >> nth=2
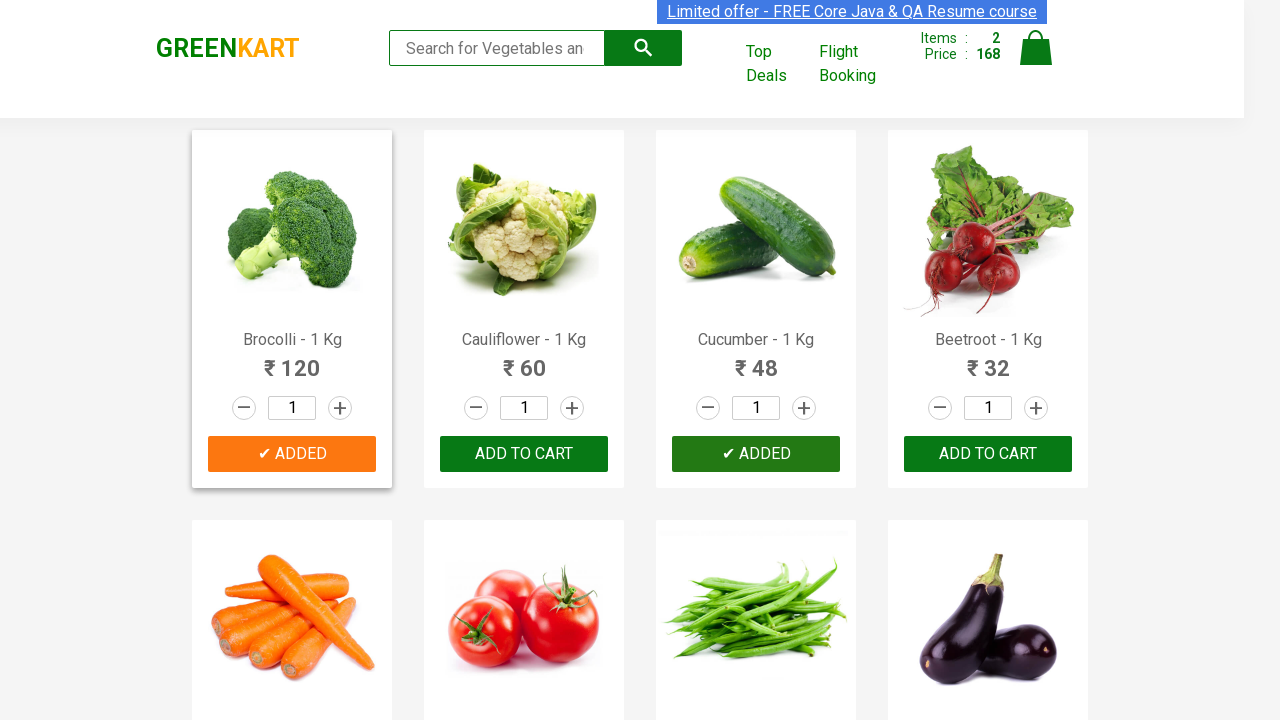

Added Beetroot to cart at (988, 454) on xpath=//div[@class='product-action']/button >> nth=3
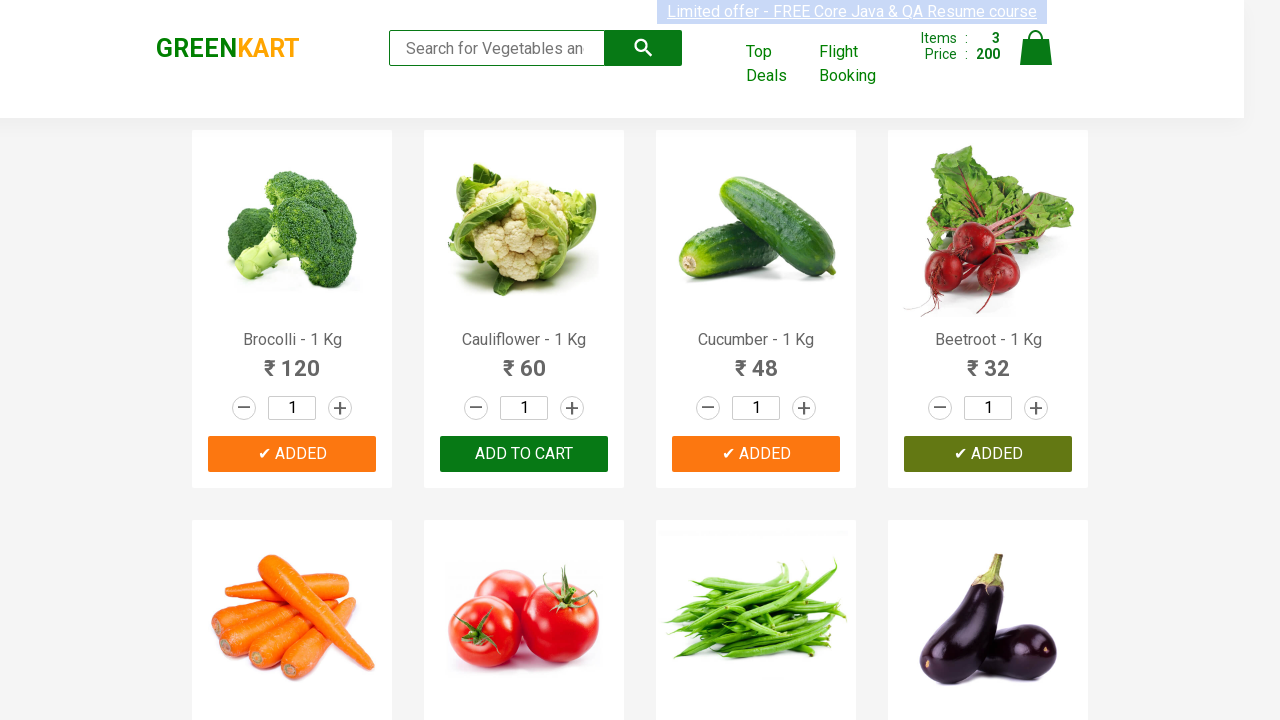

All required vegetables (Cucumber, Brocolli, Beetroot) have been added to cart
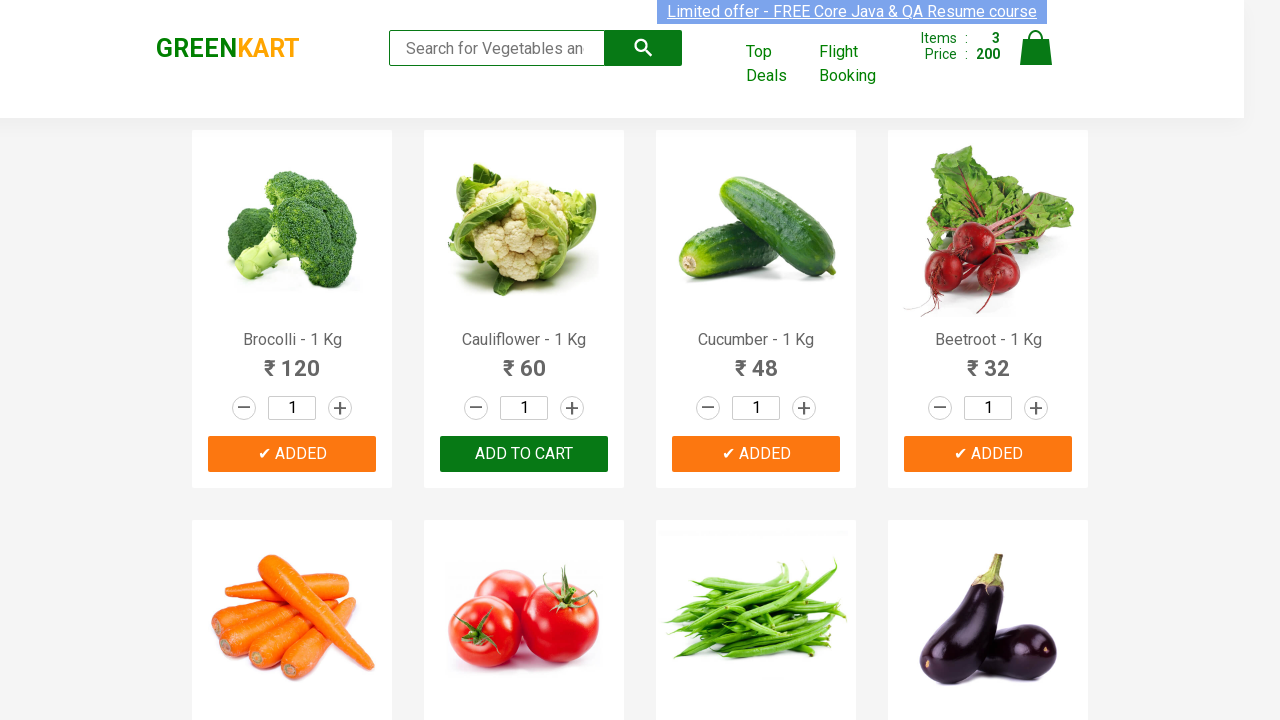

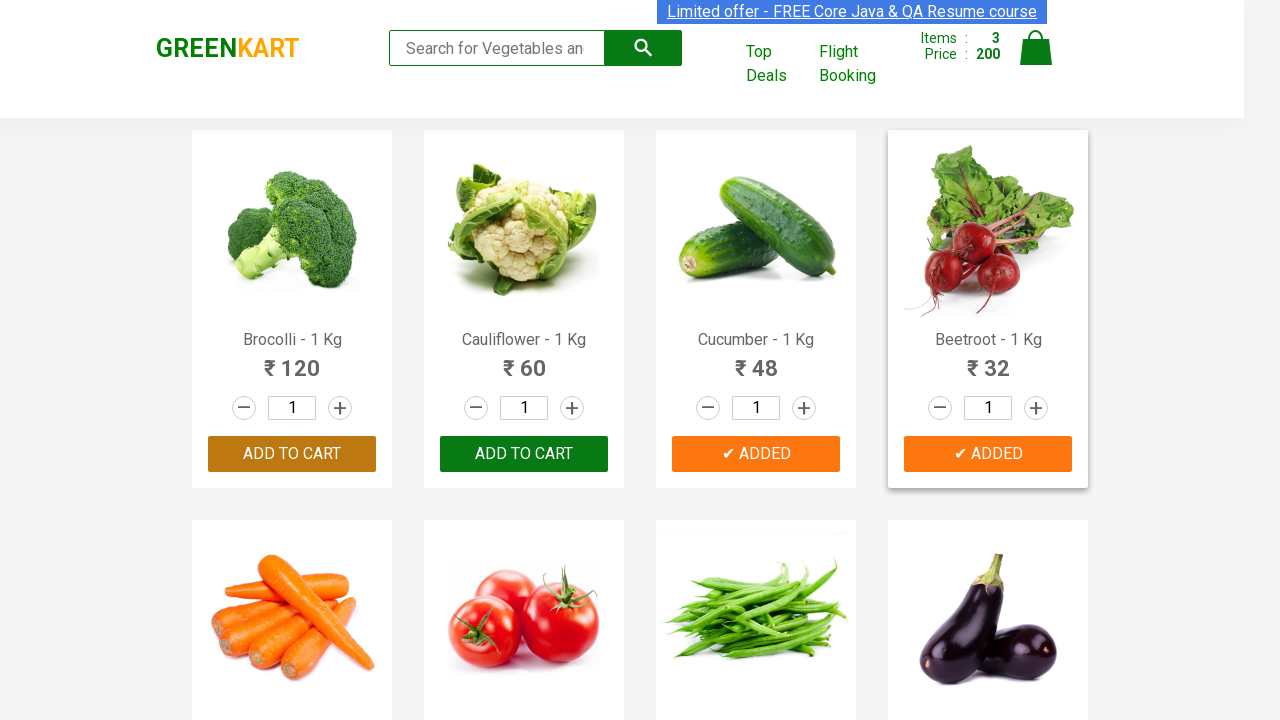